Tests responsive design at tablet viewport width (768px) and verifies layout adapts

Starting URL: https://stage.geckoadvisor.com

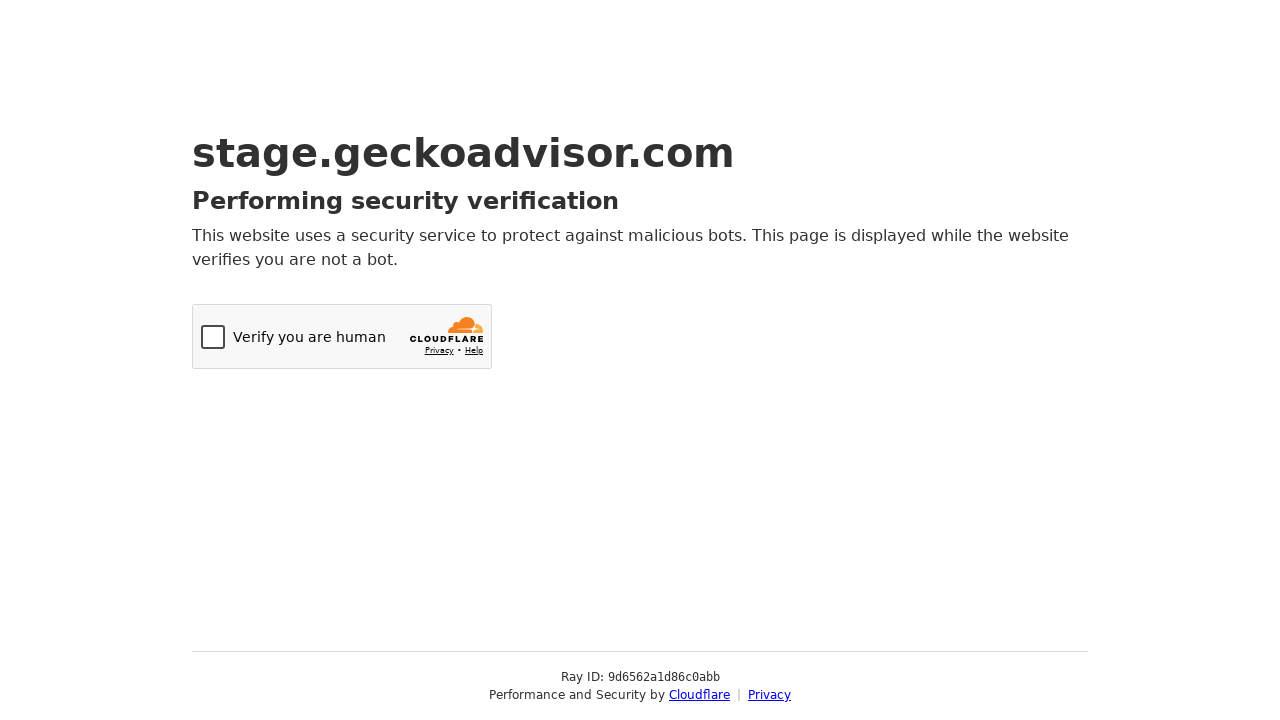

Set viewport to tablet size (768px width, 1024px height)
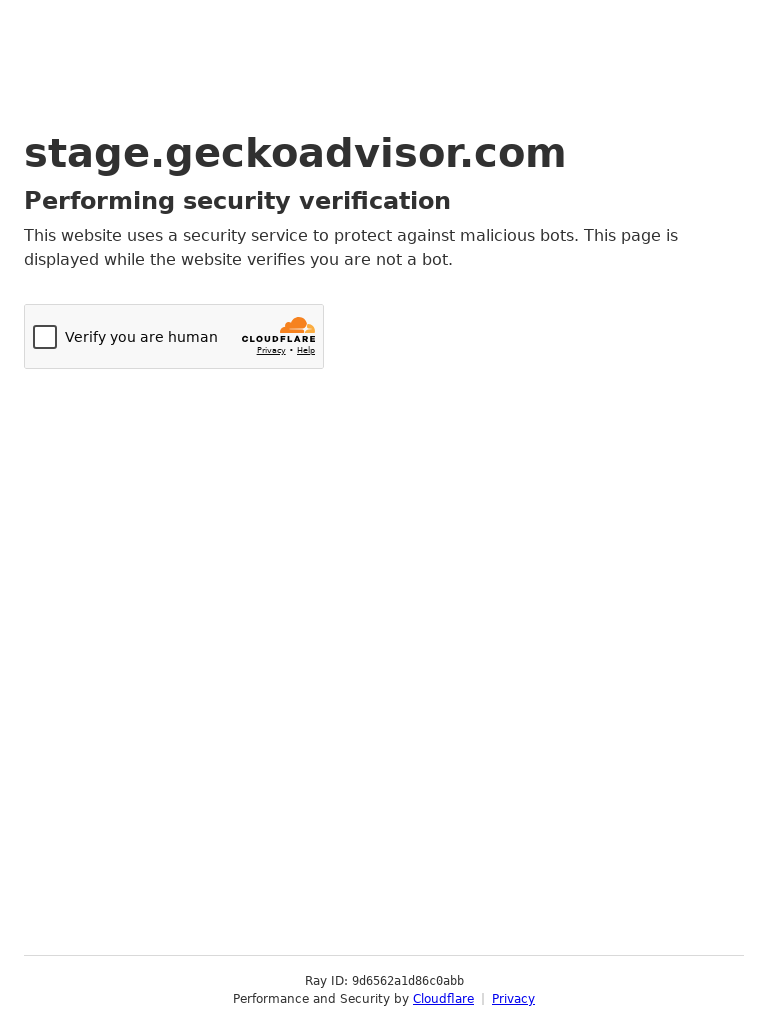

Reloaded page with tablet viewport
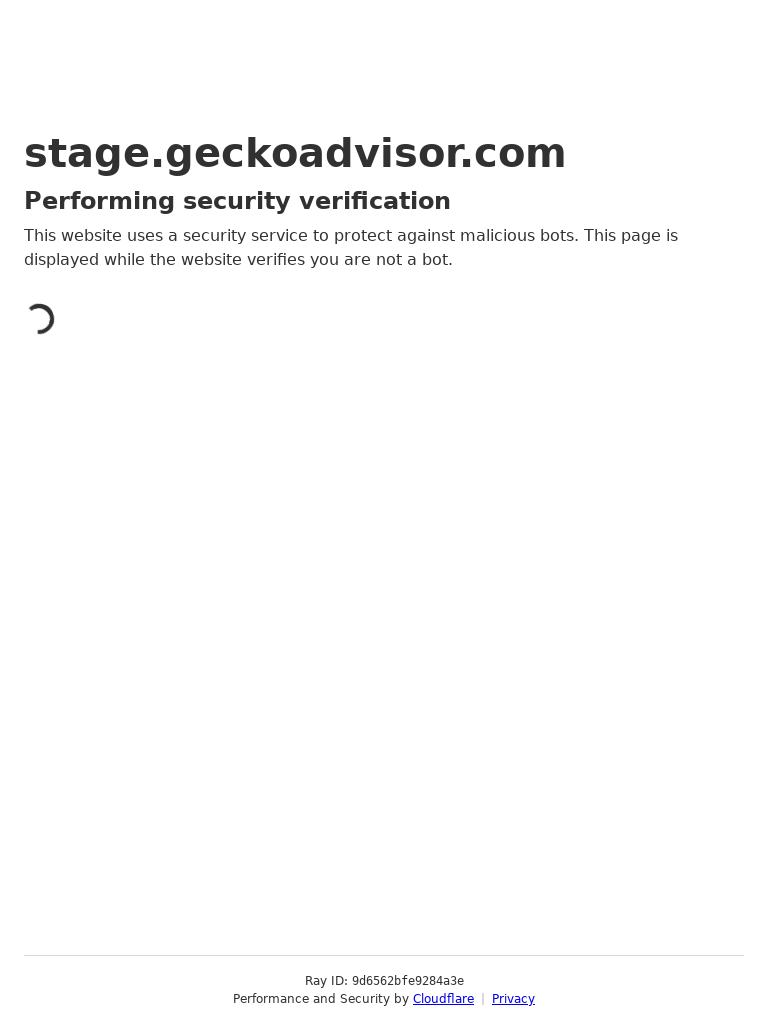

Page loaded and network idle state reached
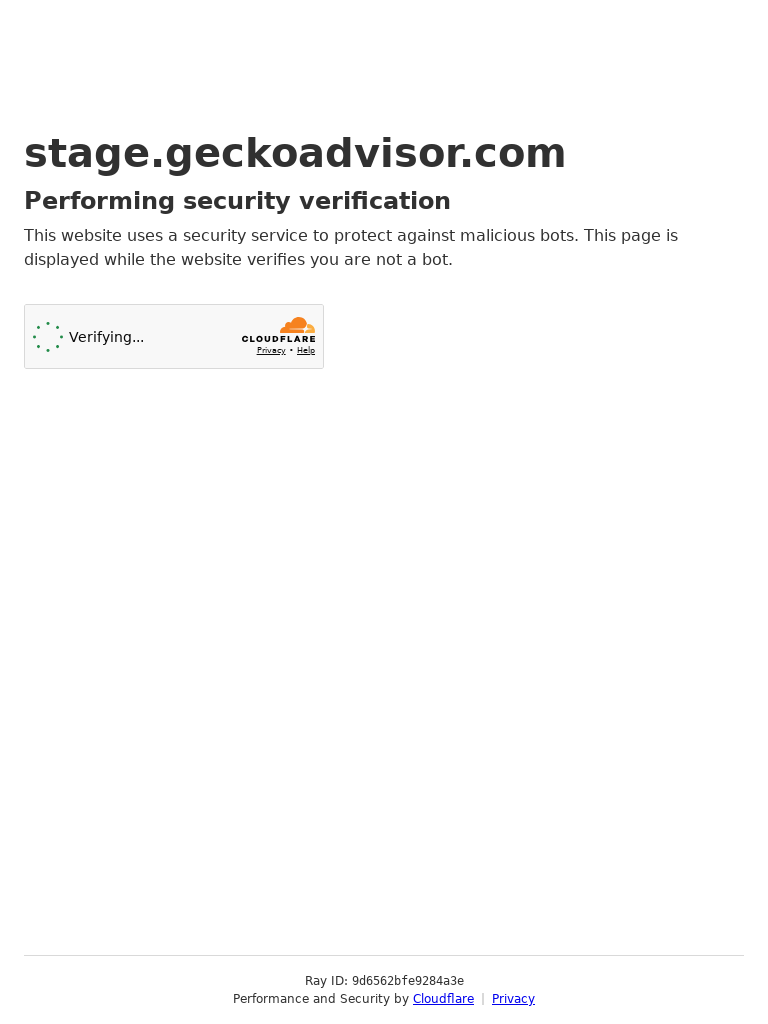

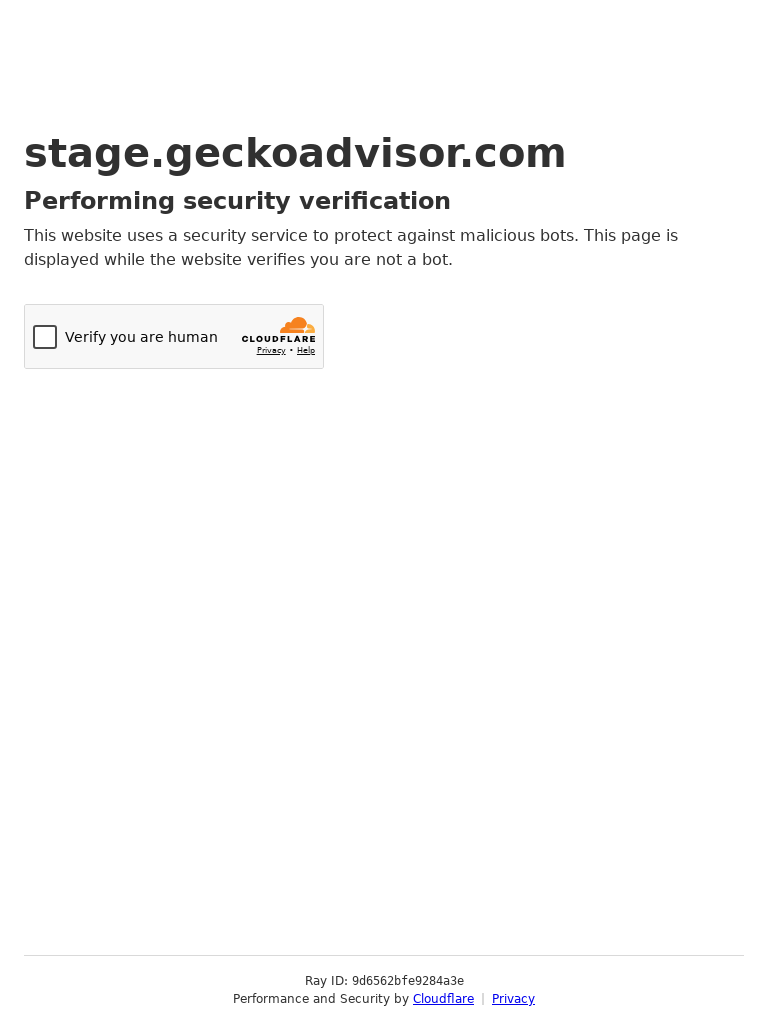